Tests the search functionality on NSE India website by entering a company name in the search box and then clearing it

Starting URL: https://www.nseindia.com/

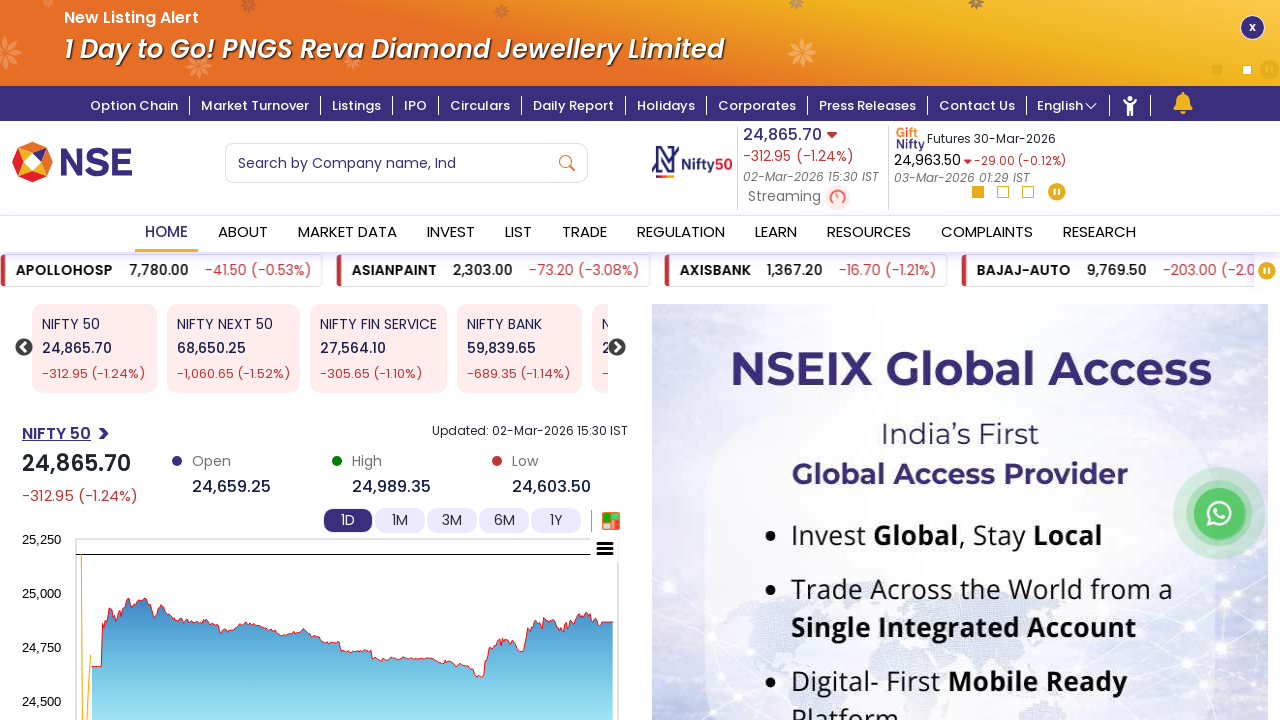

Filled search box with company name 'Reliance' on input[placeholder='Search by Company name, Index, Symbol or keyword... ']
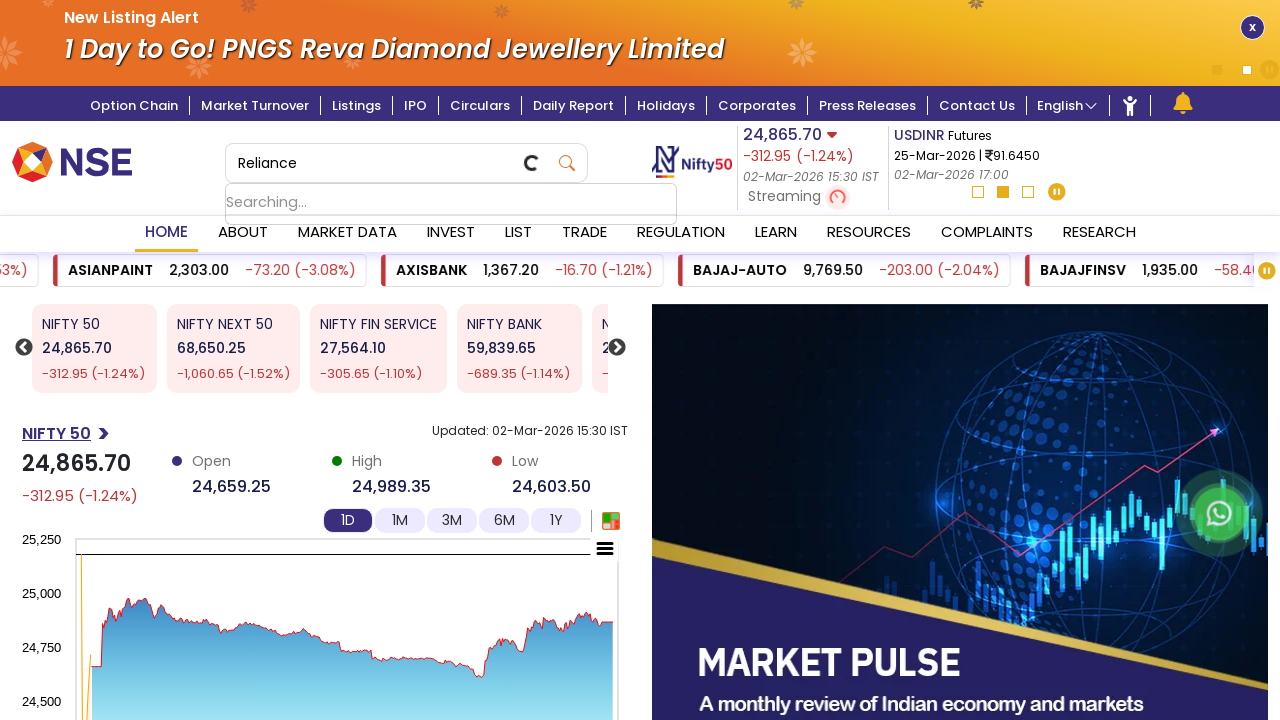

Waited 2 seconds for search suggestions to appear
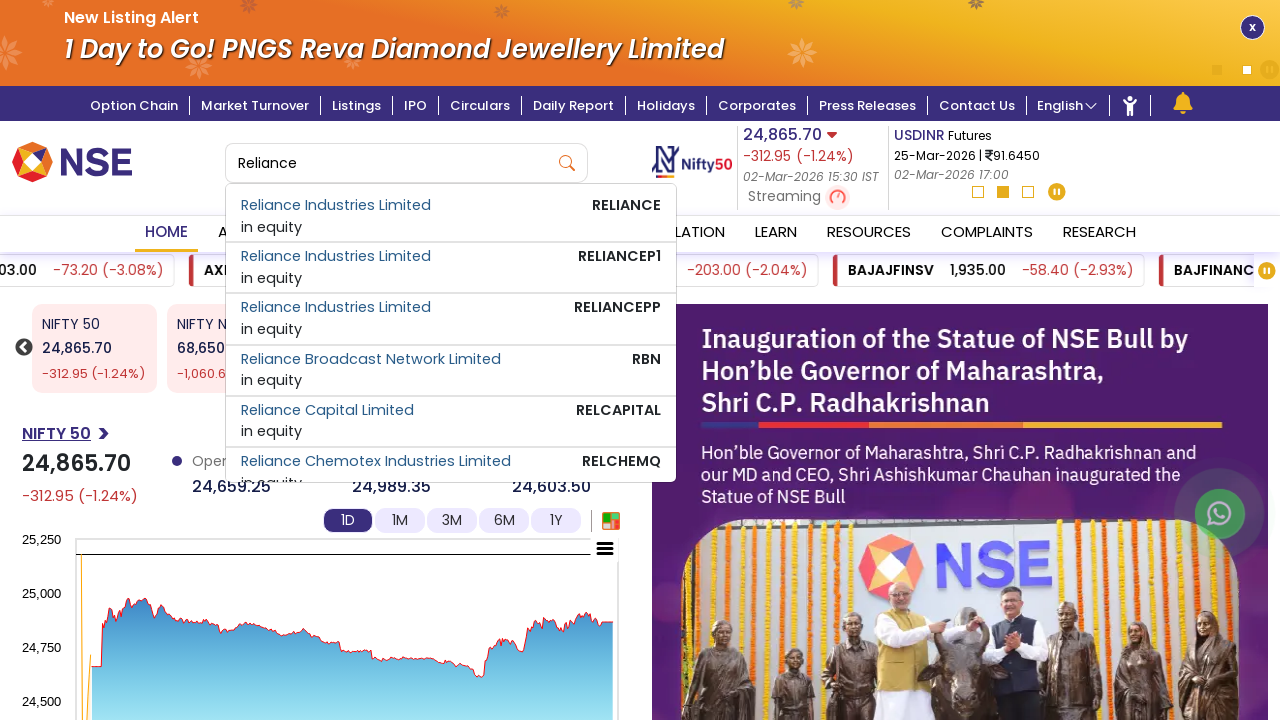

Cleared the search box on input[placeholder='Search by Company name, Index, Symbol or keyword... ']
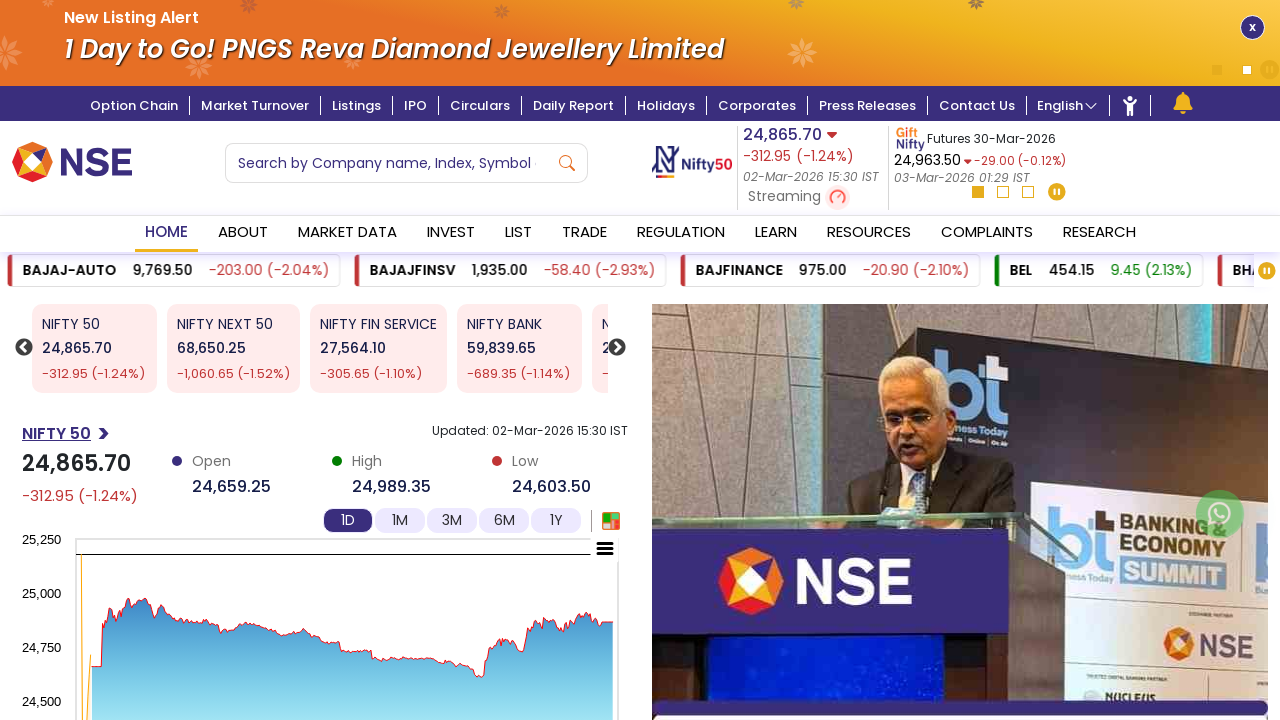

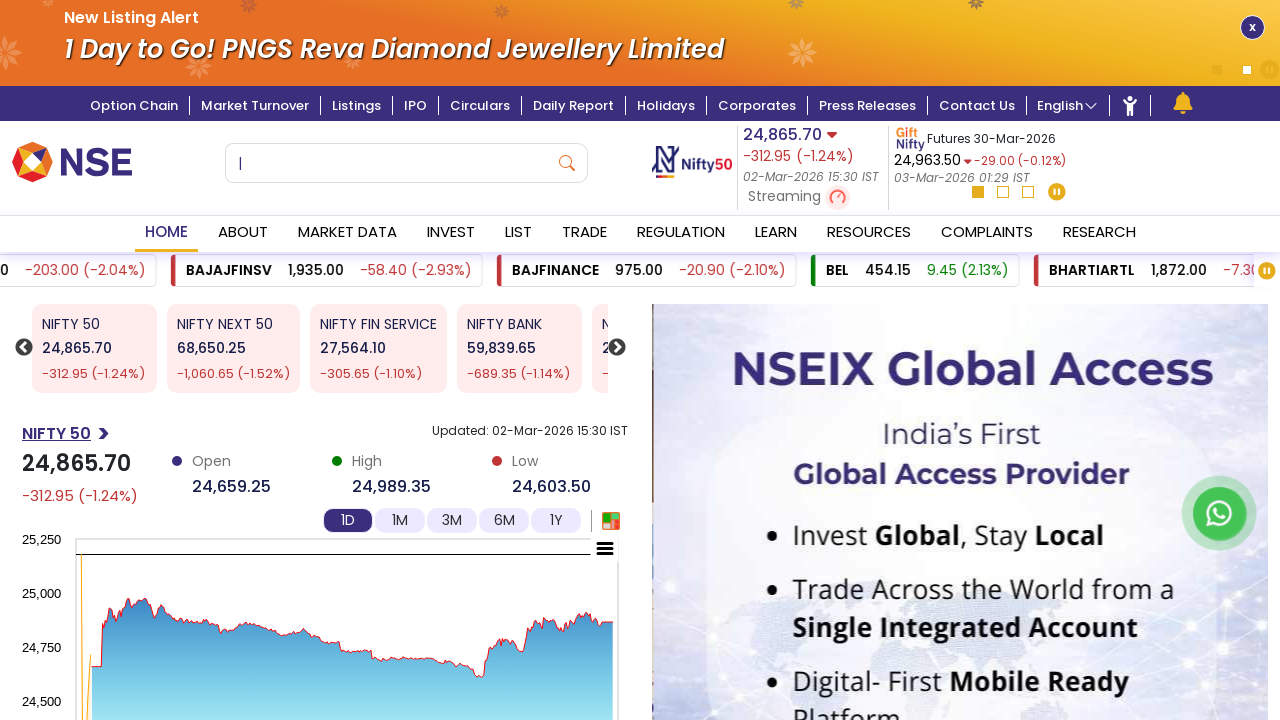